Tests dropdown select functionality by reading two numbers, calculating their sum, selecting that value from a dropdown, and submitting.

Starting URL: http://suninjuly.github.io/selects1.html

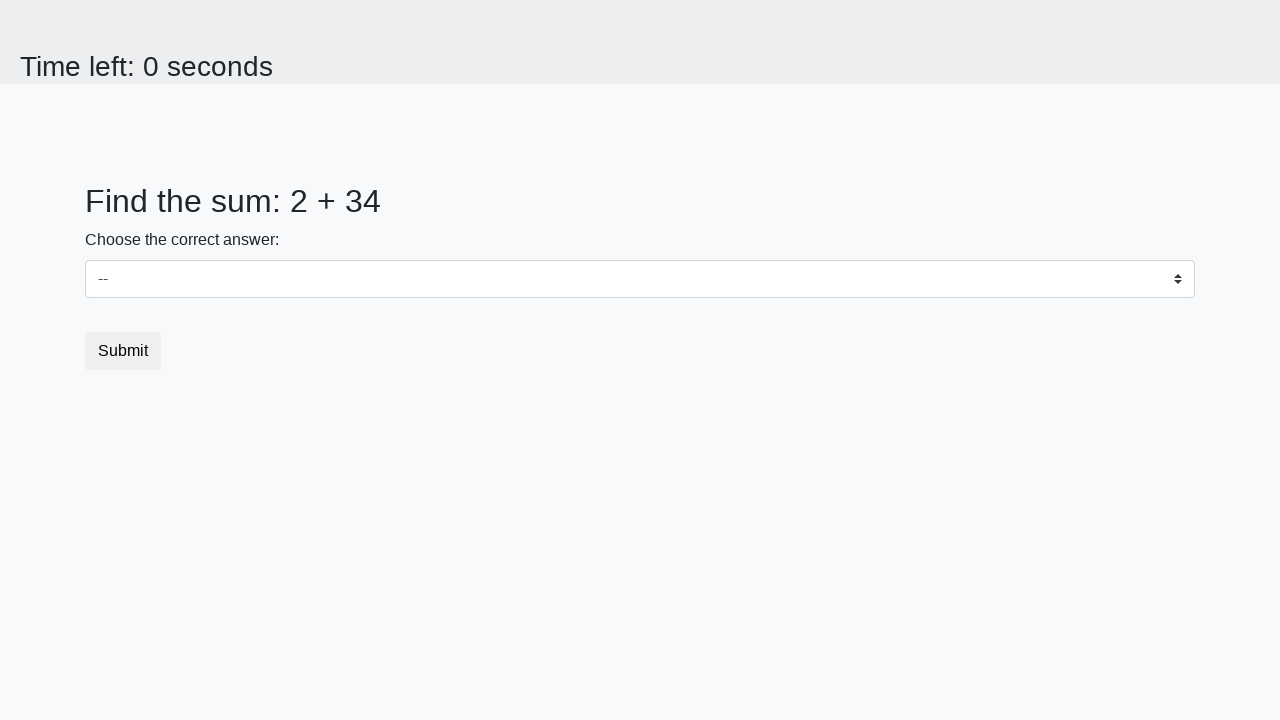

Read first number from #num1 element
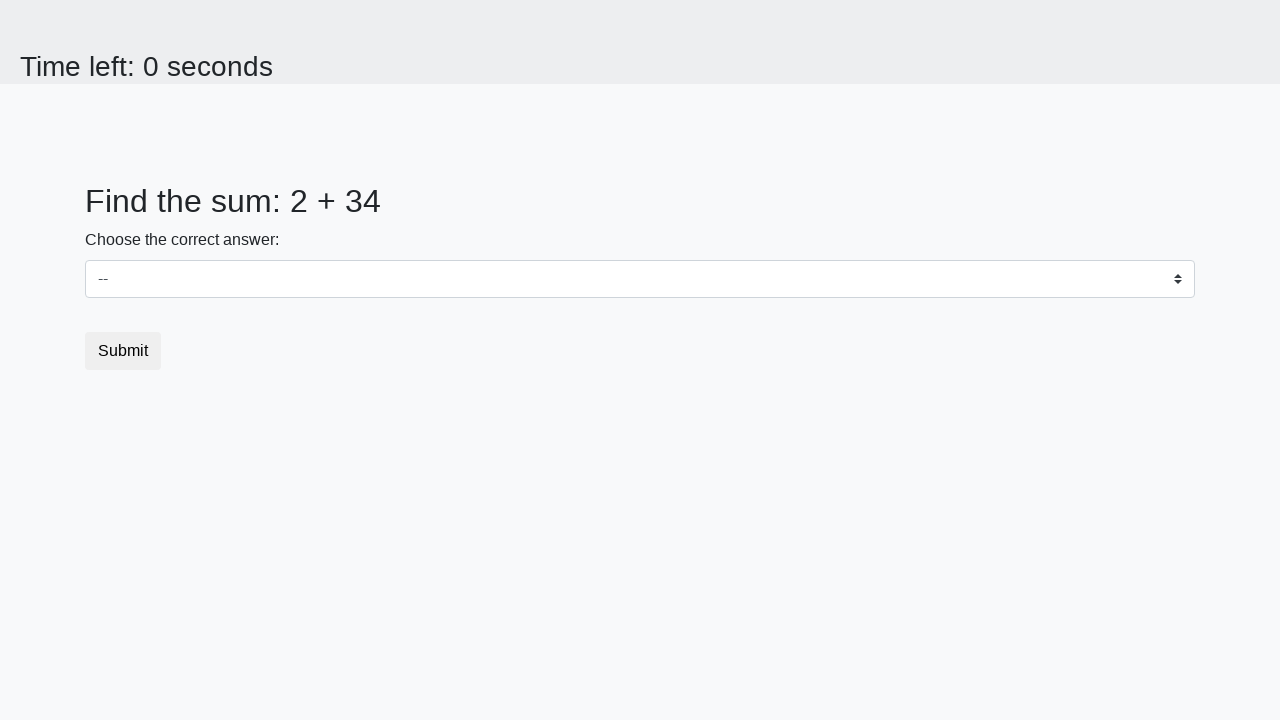

Read second number from #num2 element
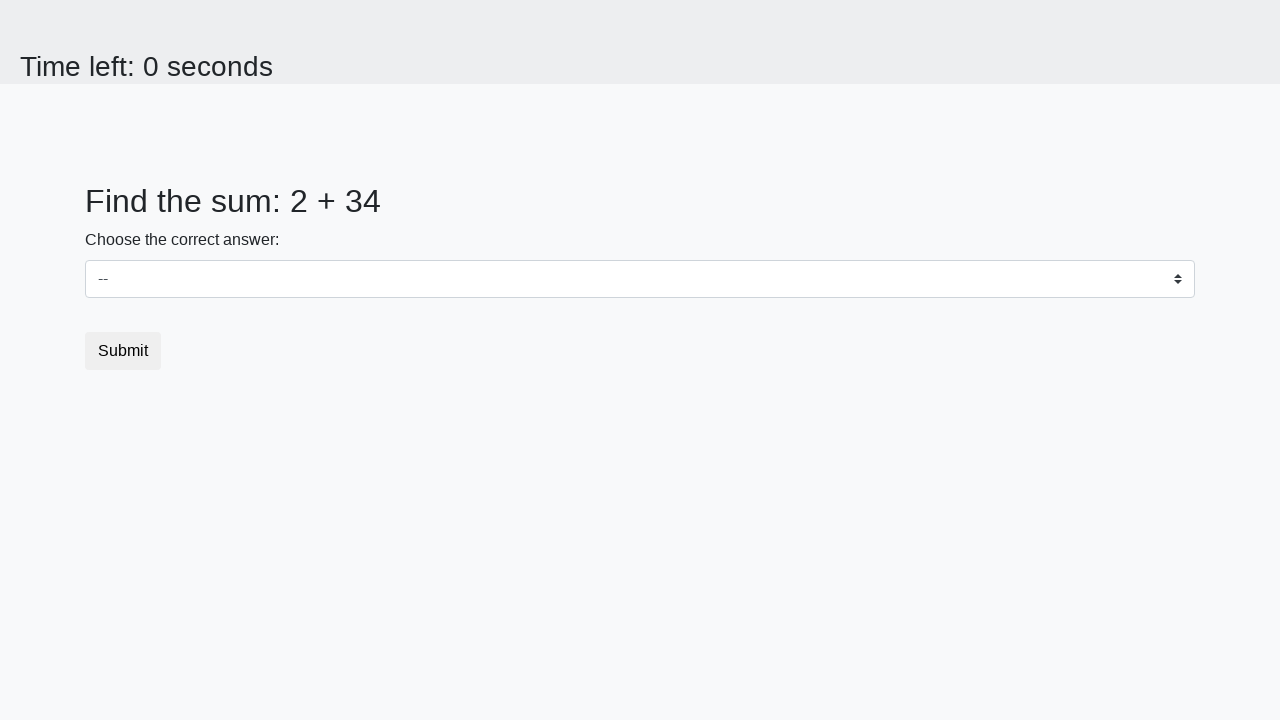

Selected sum value 36 from dropdown on #dropdown
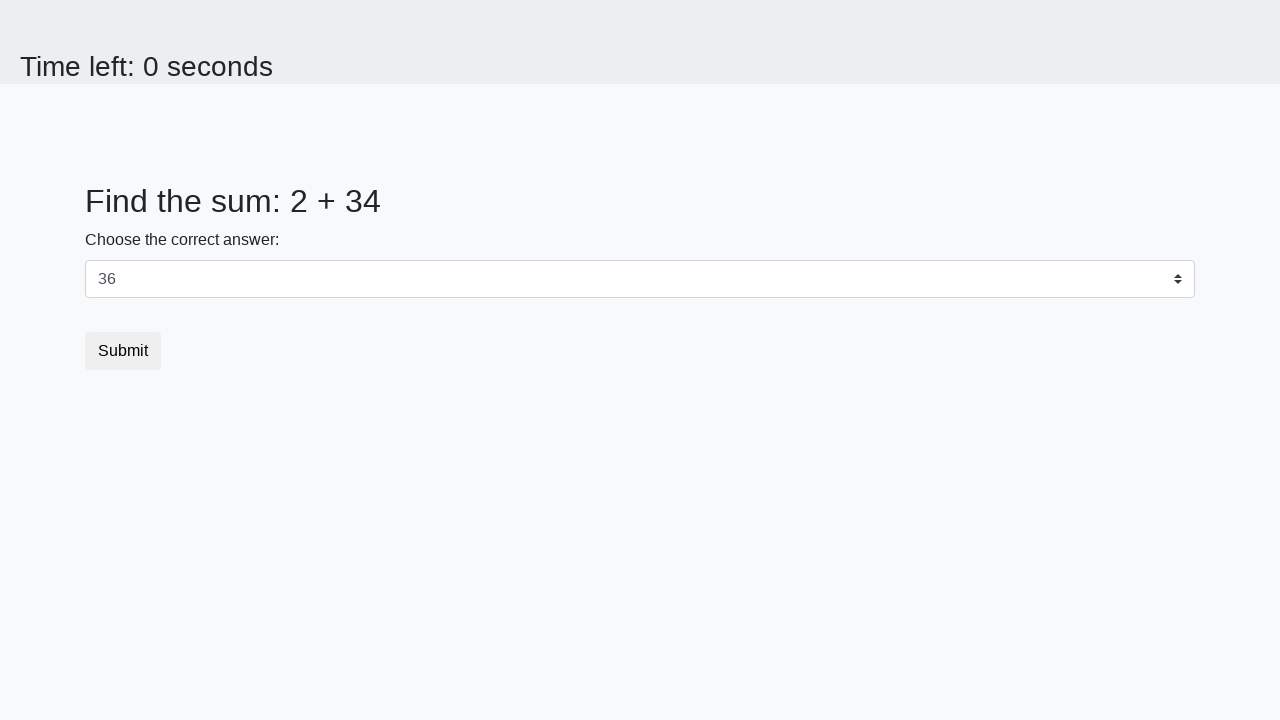

Clicked submit button at (123, 351) on [type='submit']
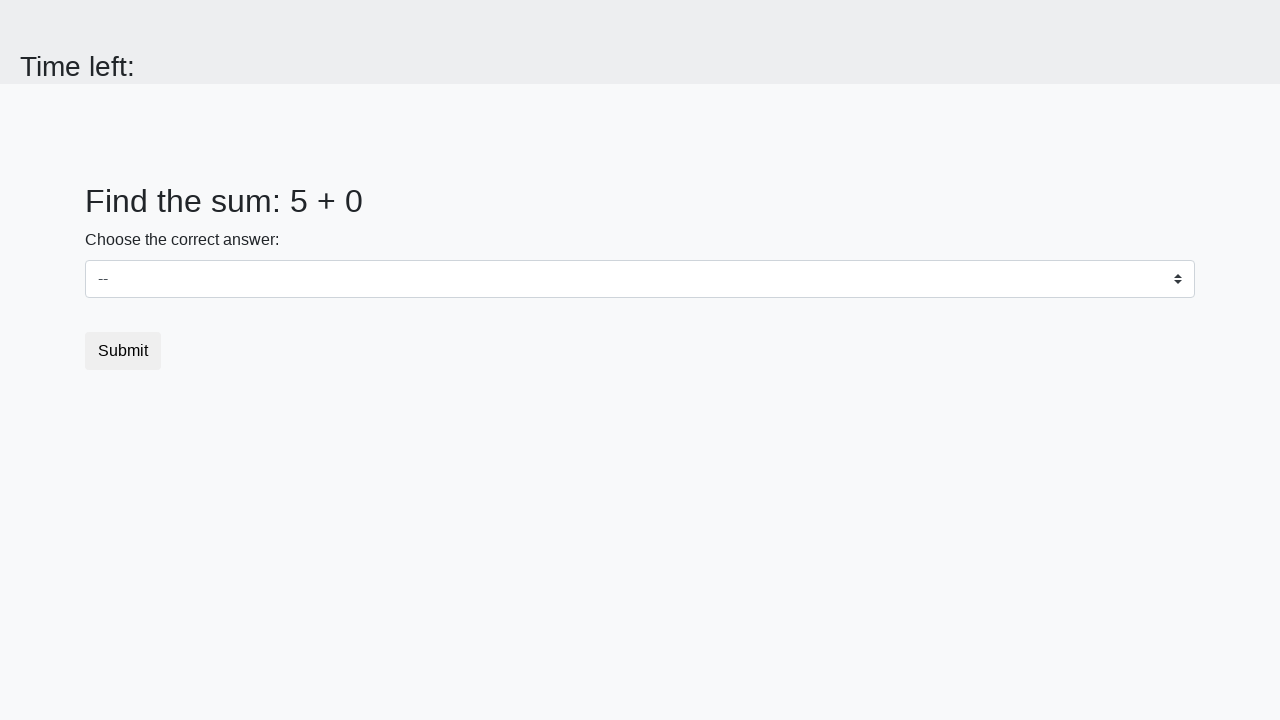

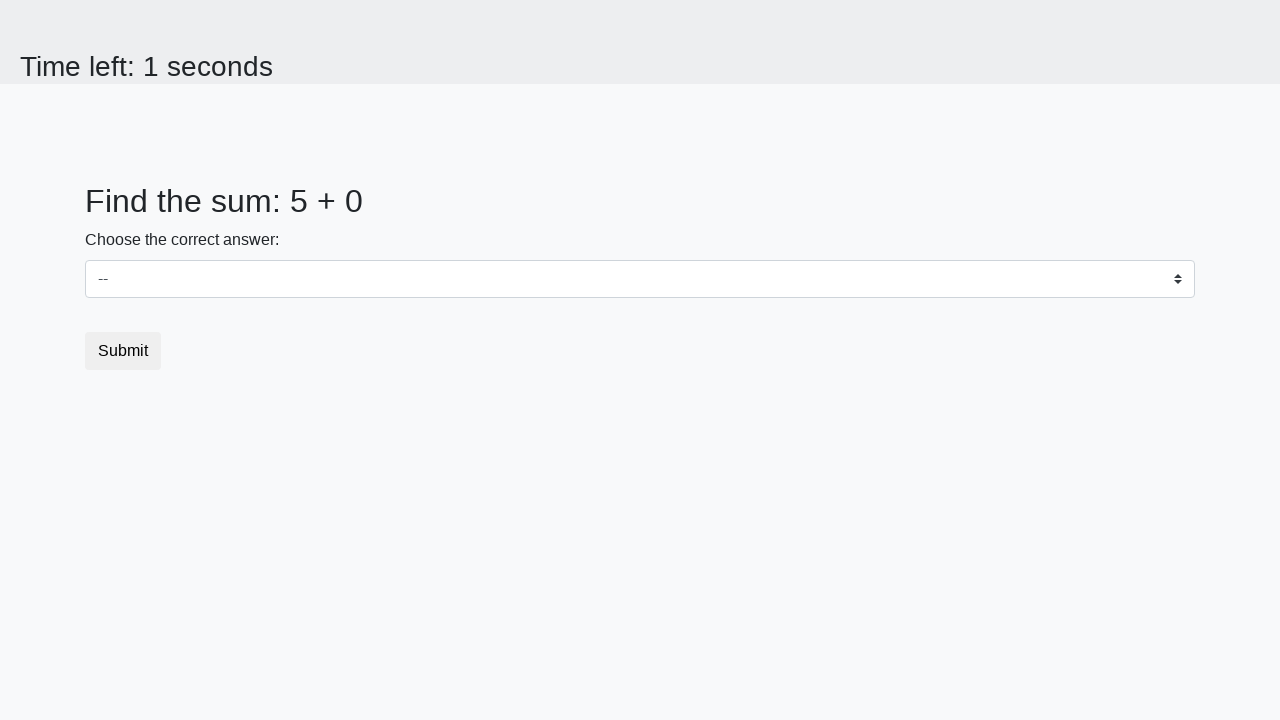